Tests an explicit wait scenario where the script waits for a price element to display '$100', then clicks a book button, calculates a mathematical formula based on a displayed value, enters the answer, and submits.

Starting URL: http://suninjuly.github.io/explicit_wait2.html

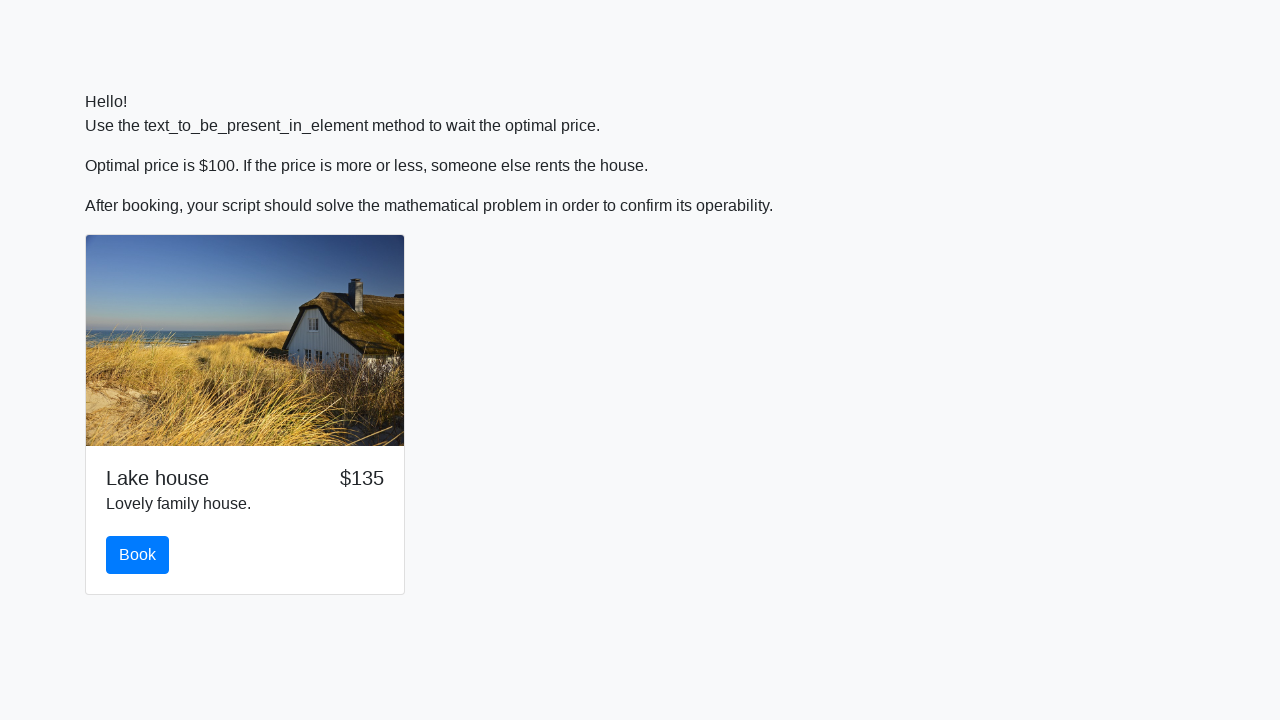

Waited for price element to display '$100'
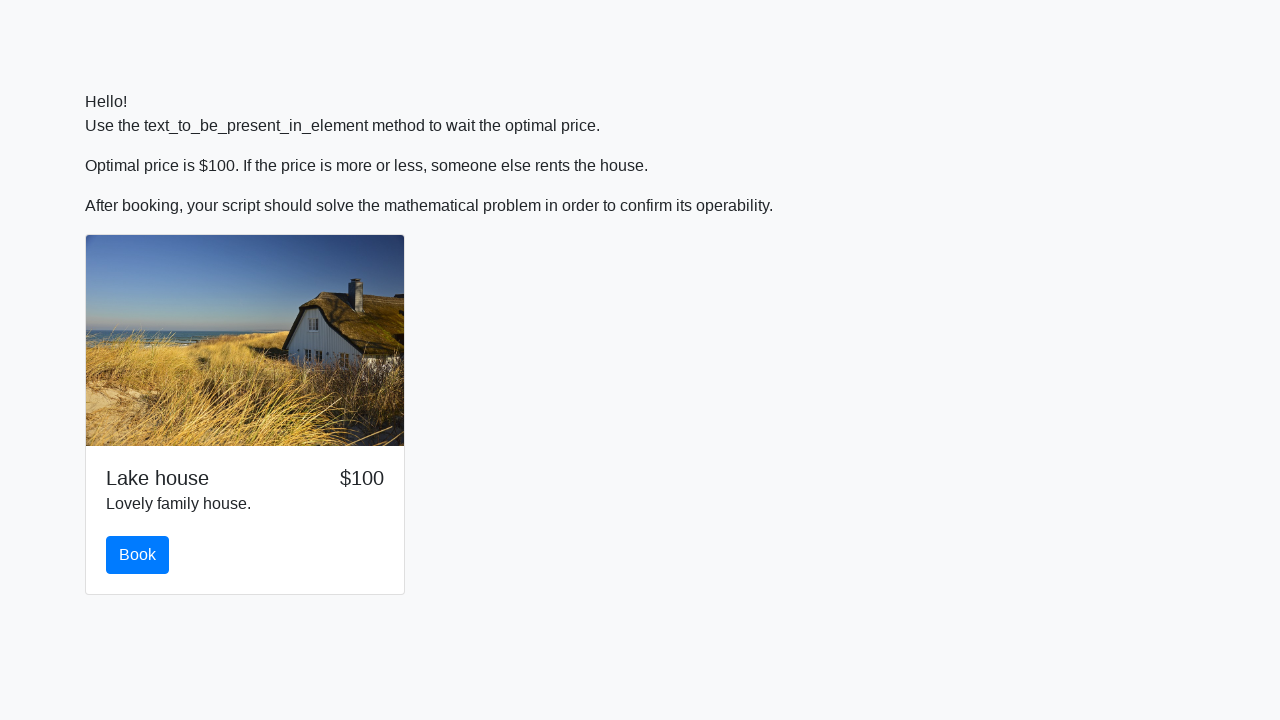

Clicked the book button at (138, 555) on #book
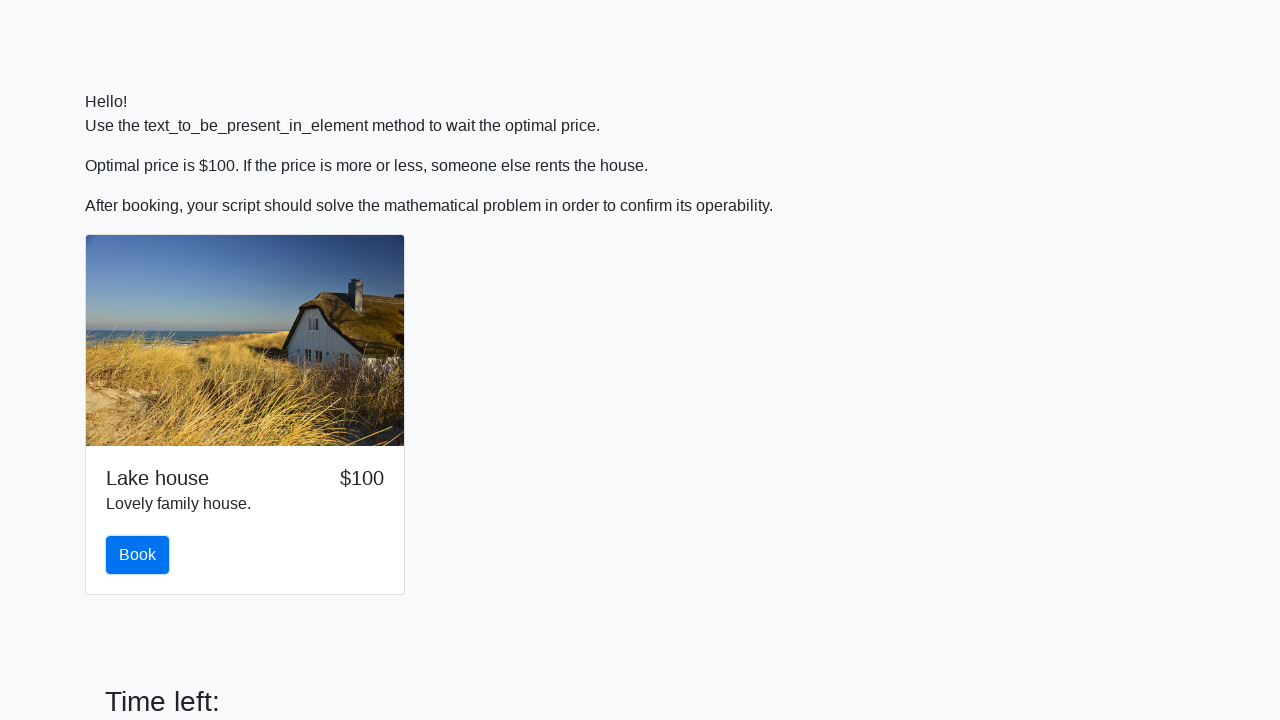

Retrieved x value from input_value element: 564
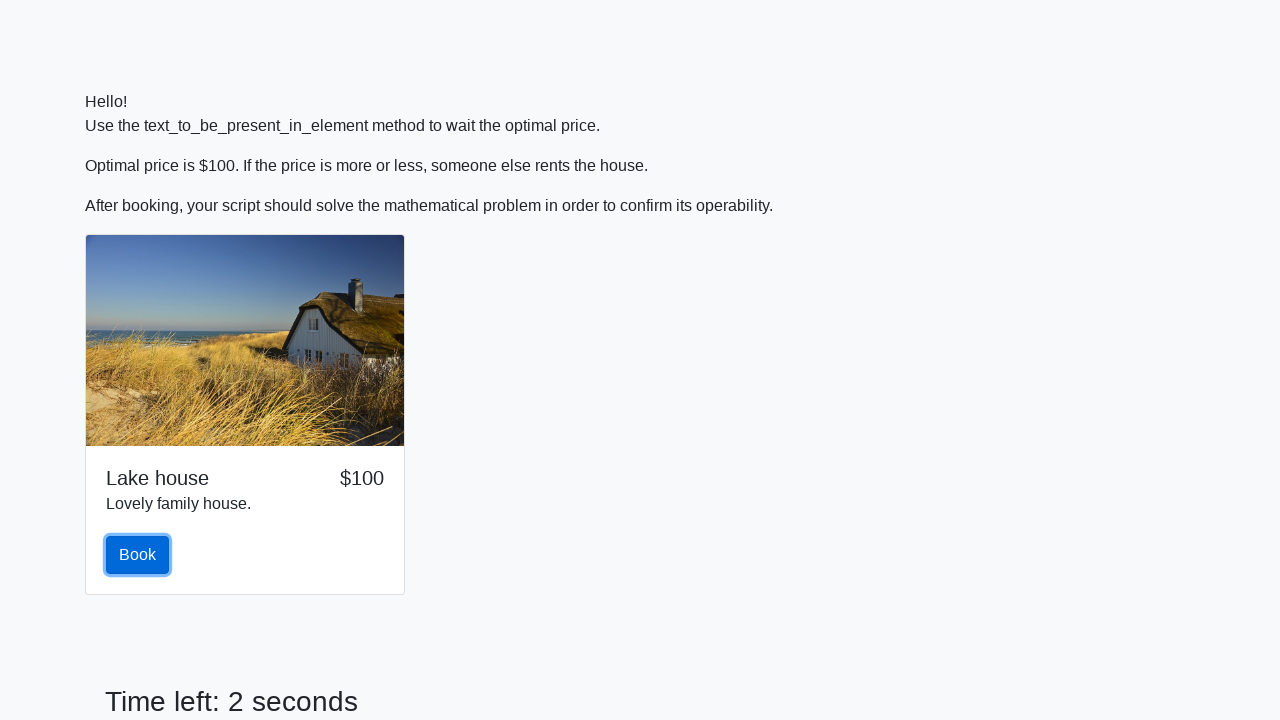

Calculated answer using formula: 2.4813644932571366
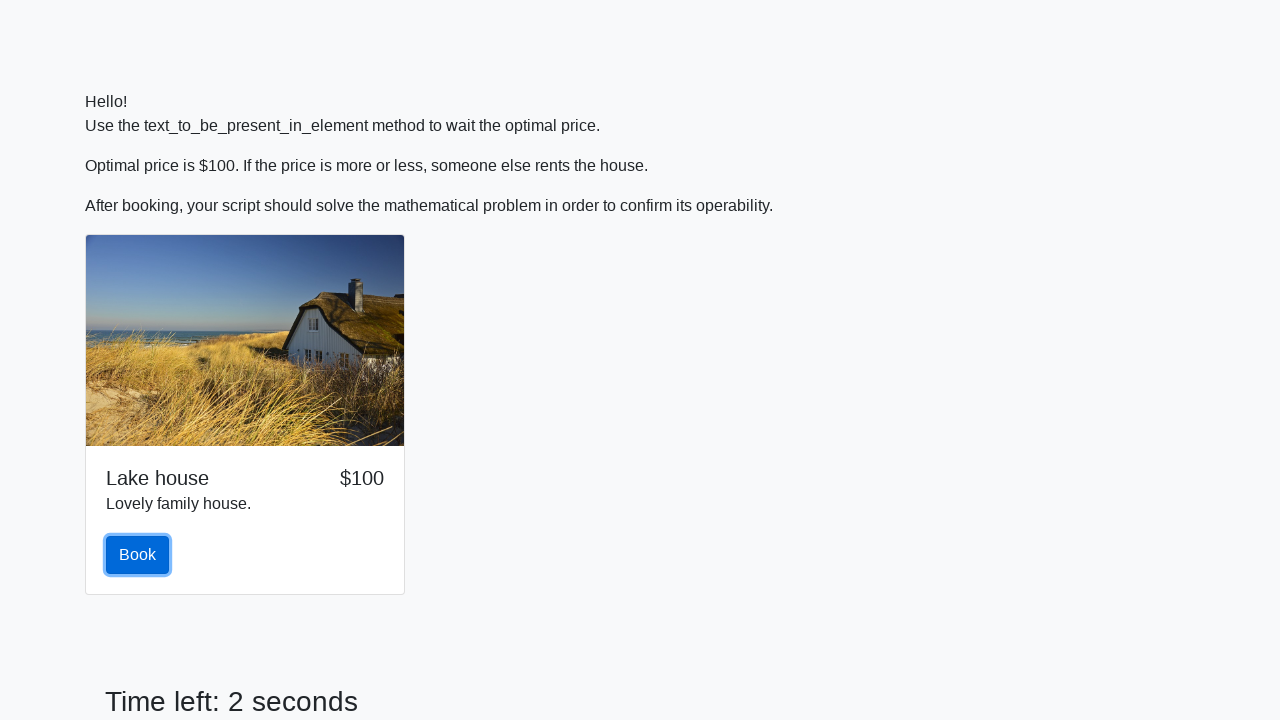

Entered calculated answer '2.4813644932571366' into answer field on #answer
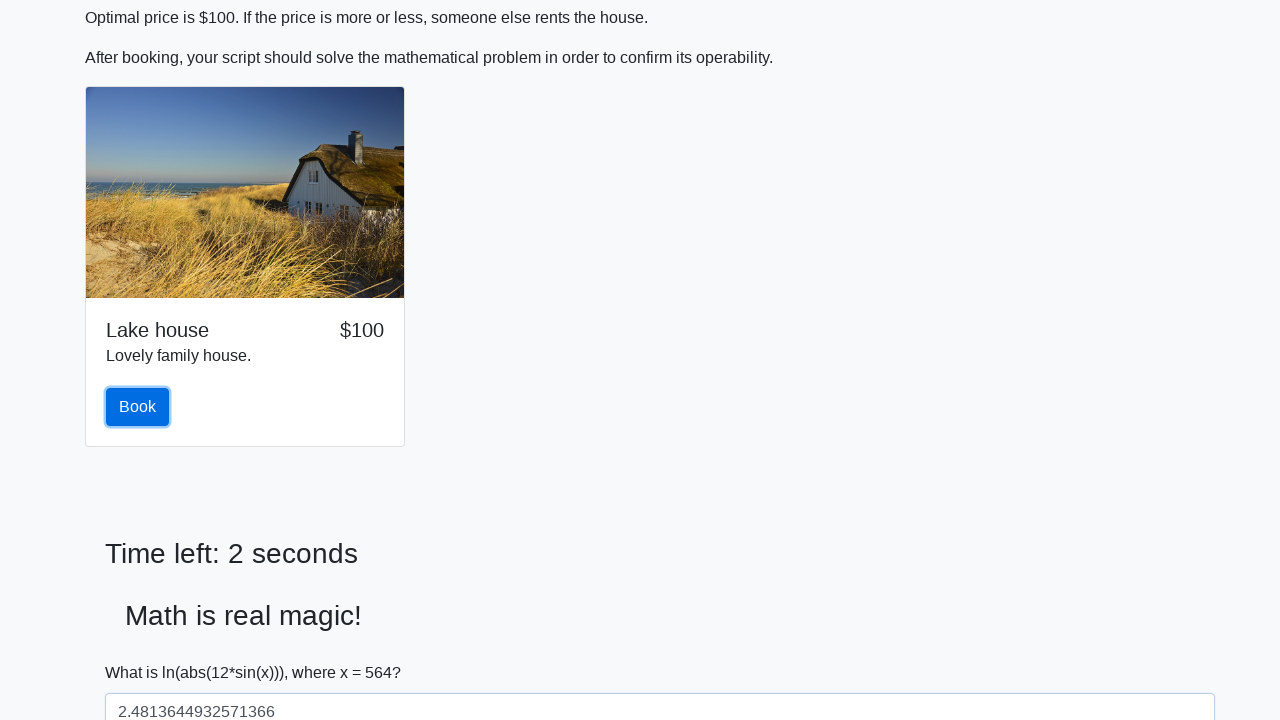

Clicked the solve button to submit answer at (143, 651) on #solve
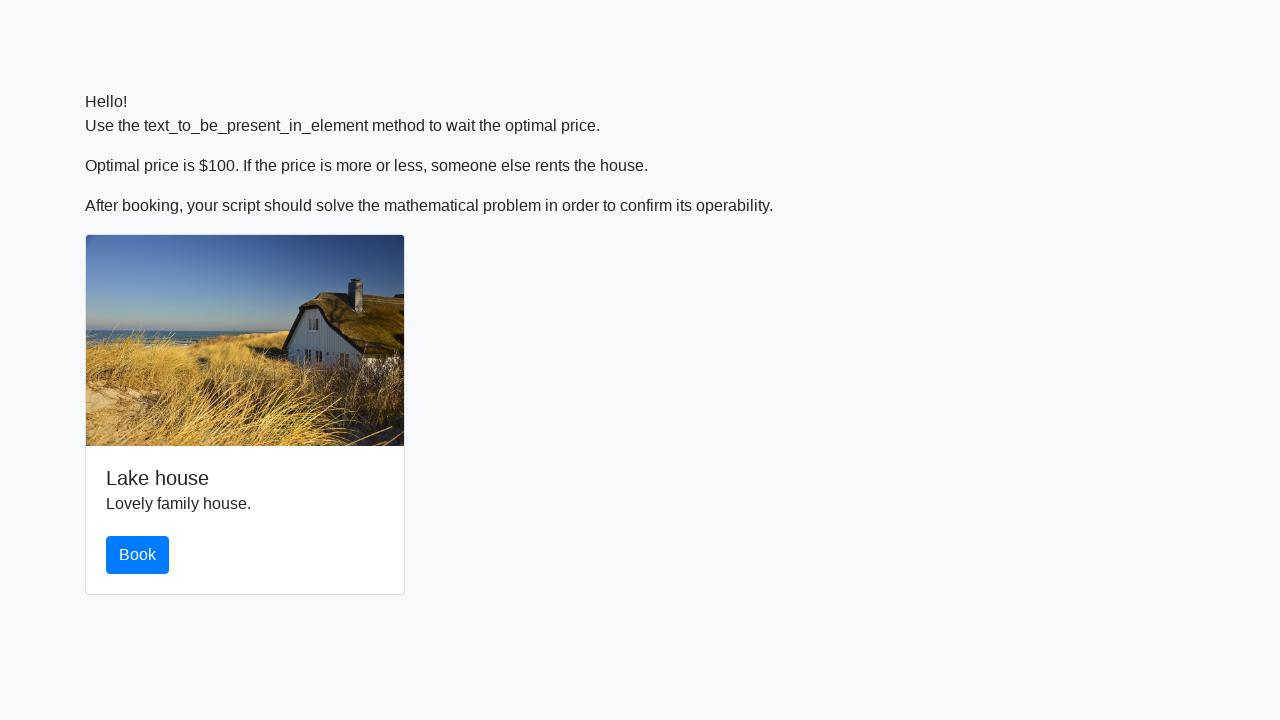

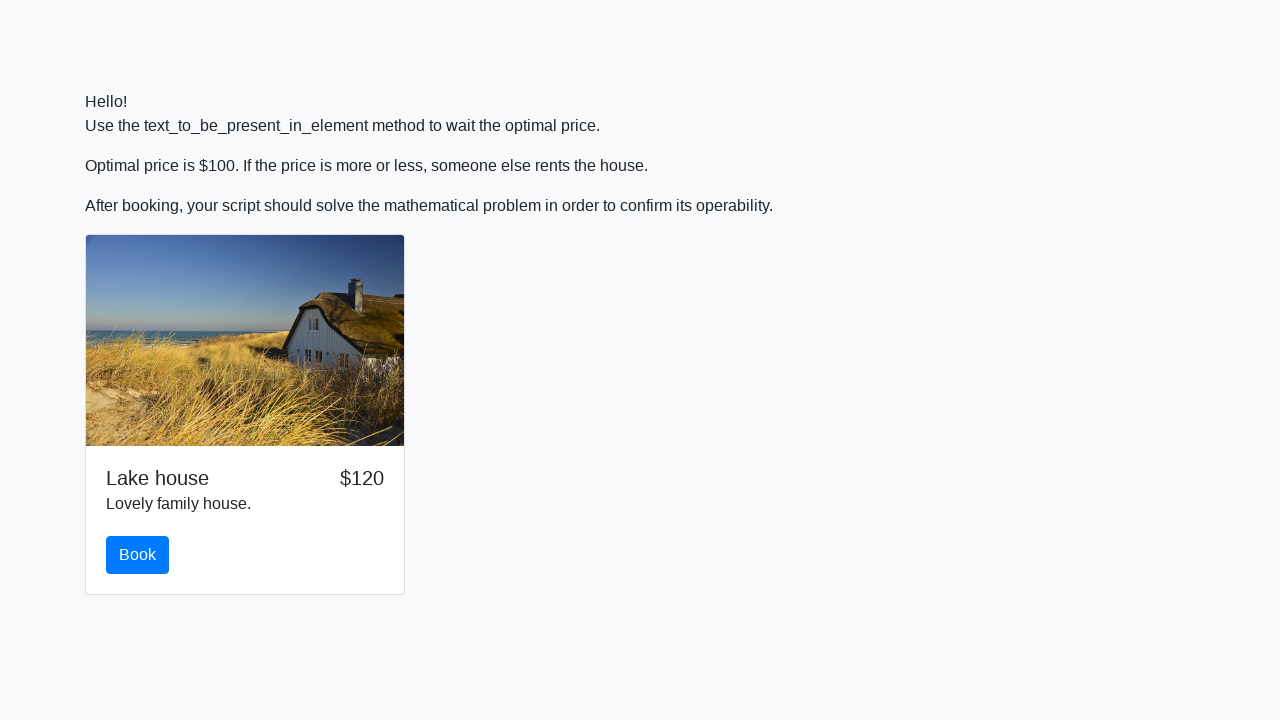